Navigates to the OrangeHRM demo page and verifies that the page loads successfully by checking for page elements.

Starting URL: https://opensource-demo.orangehrmlive.com/

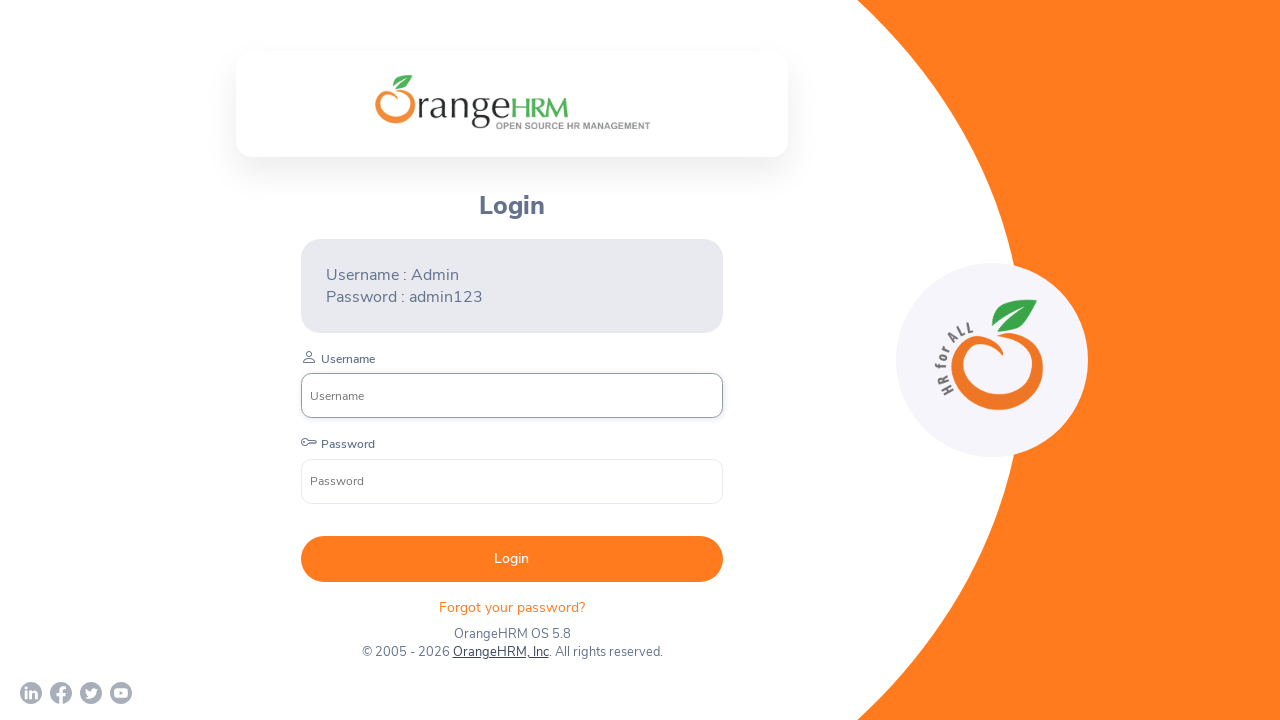

Waited for OrangeHRM login branding element to load
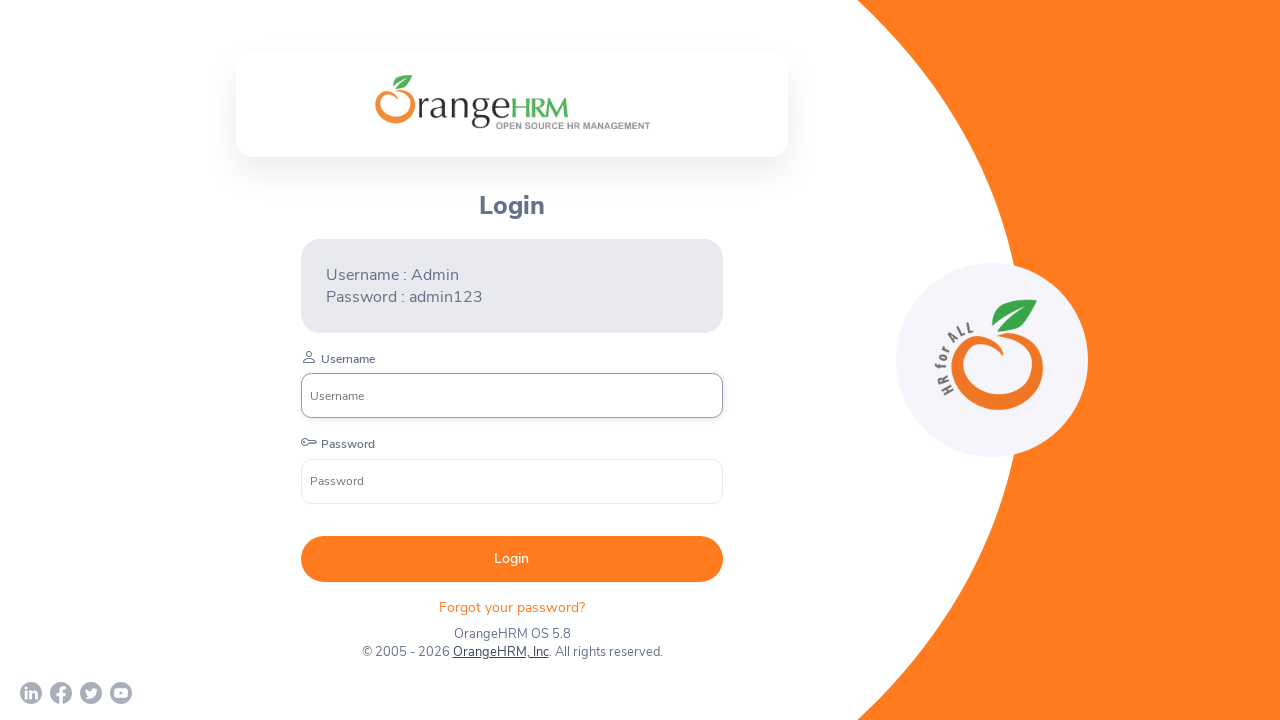

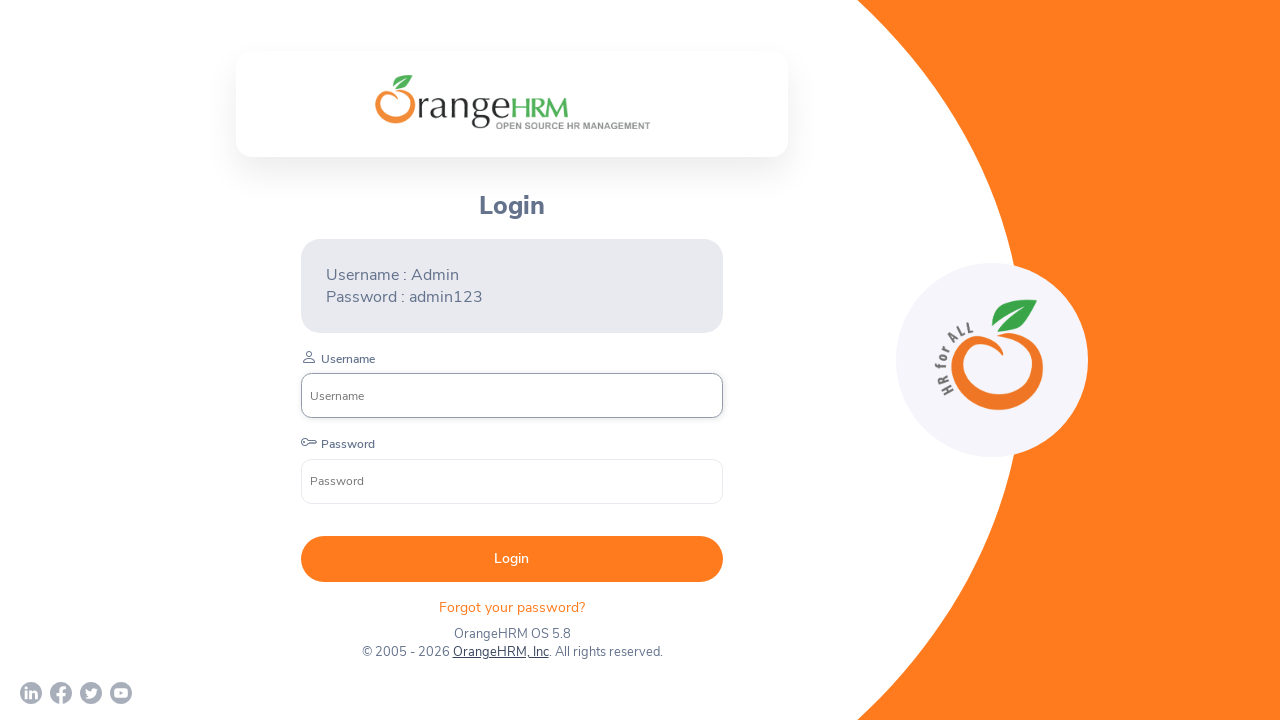